Navigates to a specific Rutgers event page and waits for event details (name, time, location, description, host organization) to load.

Starting URL: https://rutgers.campuslabs.com/engage/event/9467360

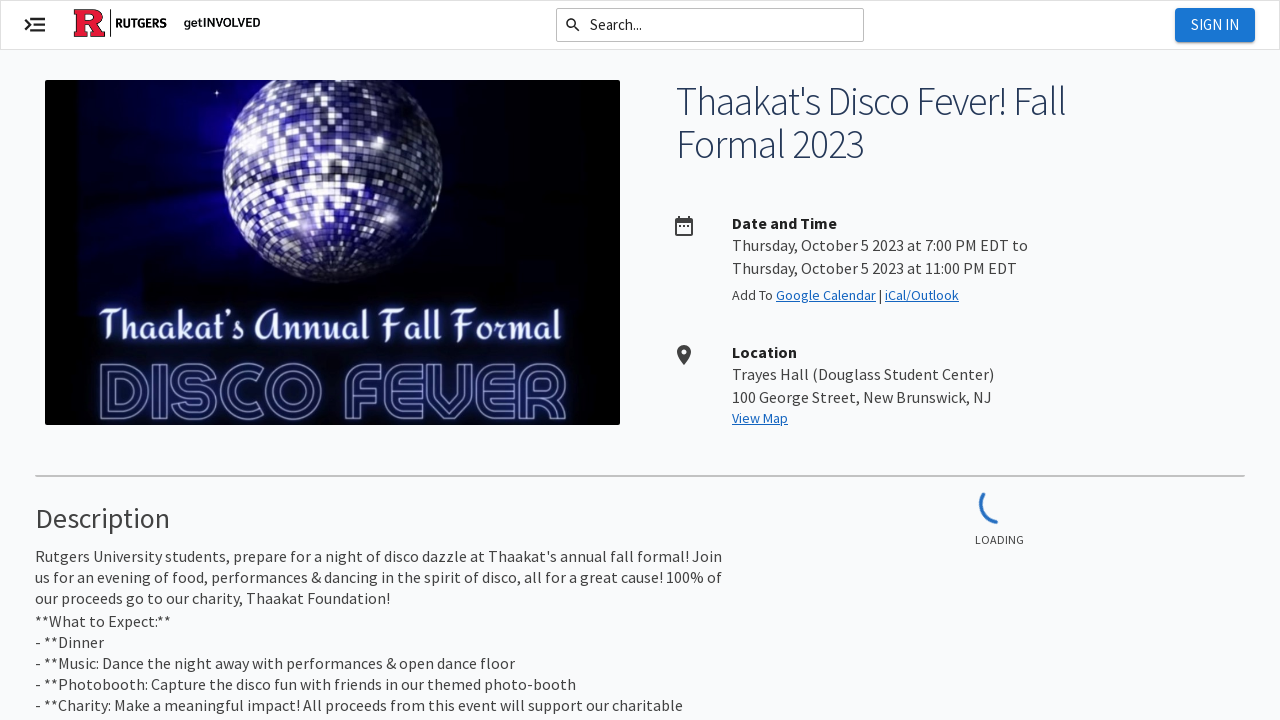

Waited 3 seconds for page to load
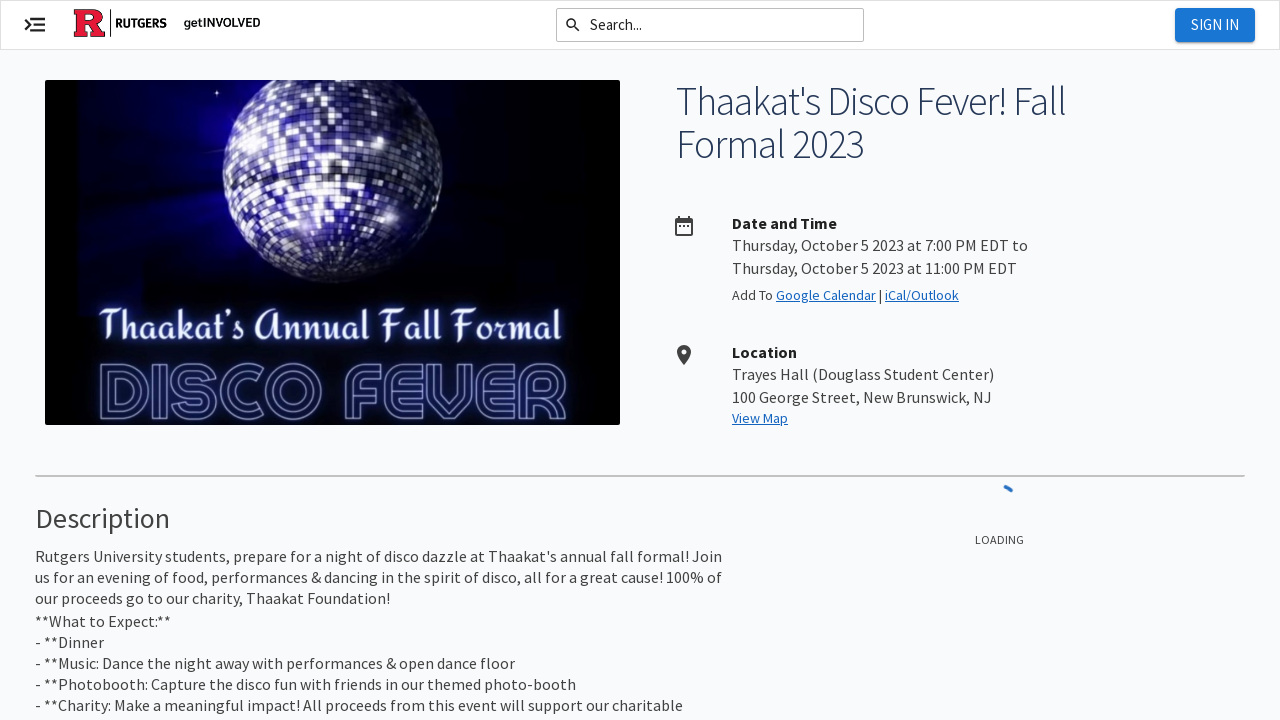

Event name element loaded
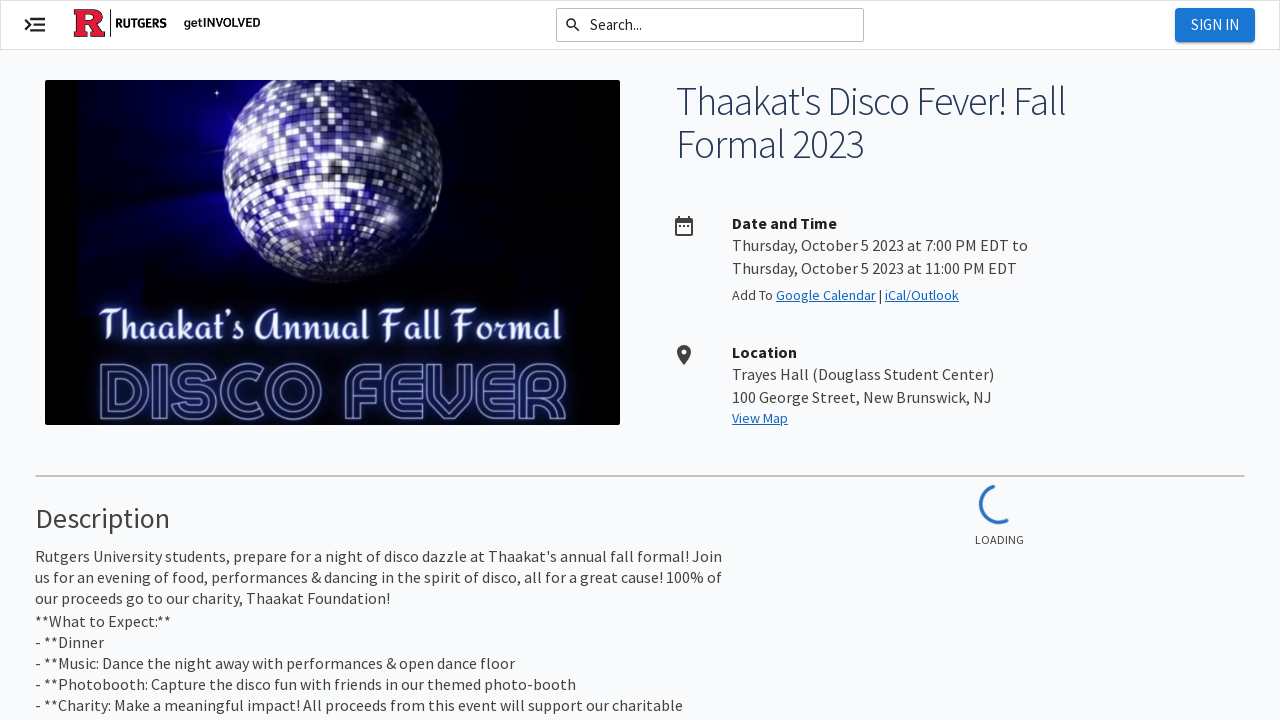

Event description section loaded
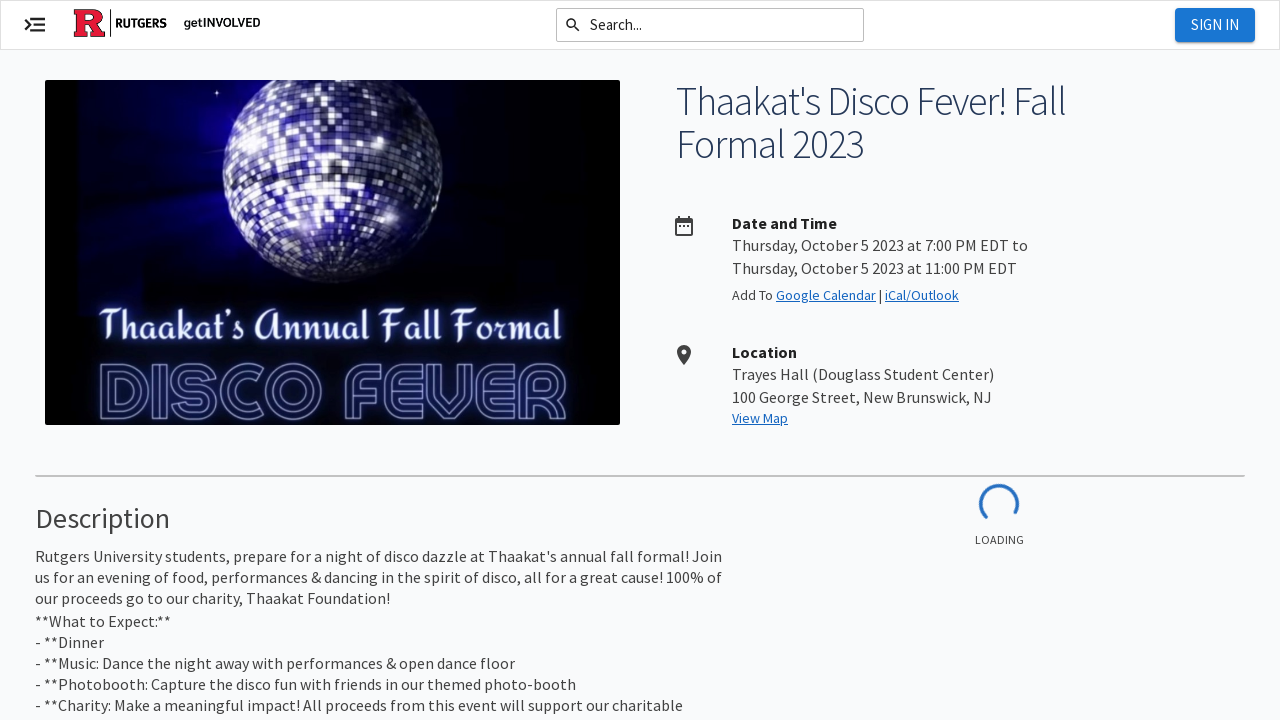

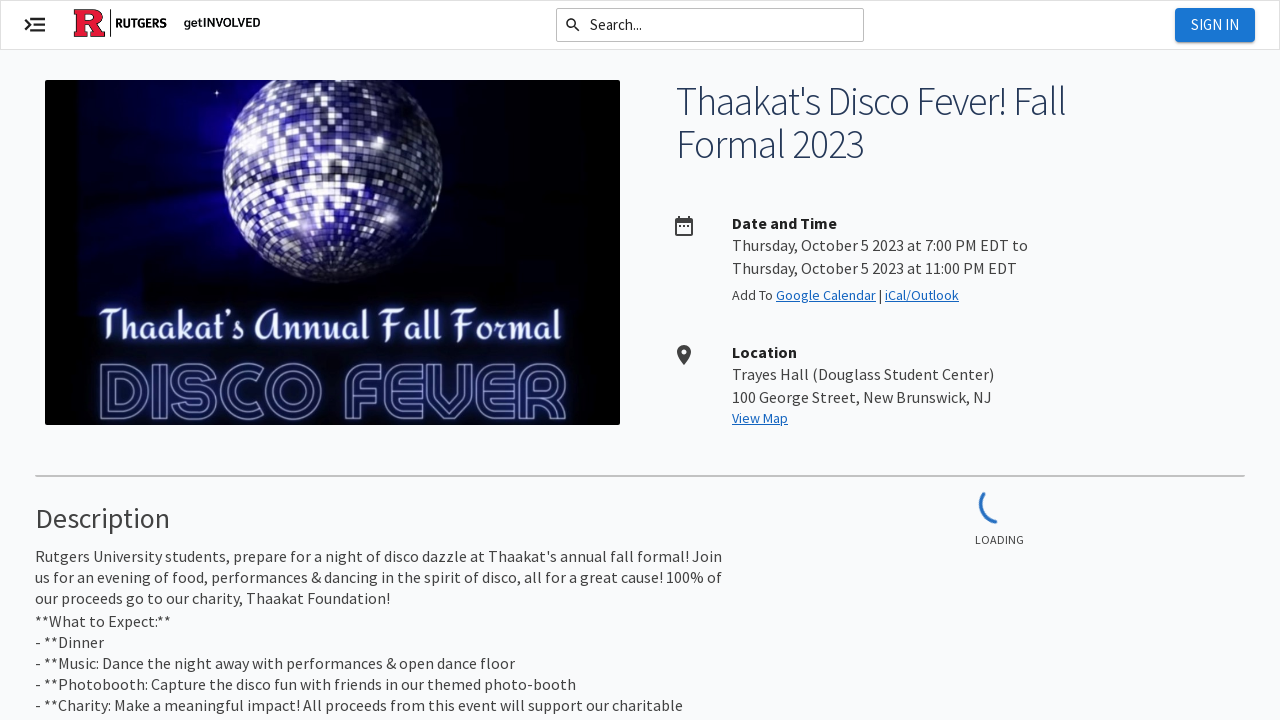